Tests percentage calculator with positive values by navigating through calculator.net menus and computing 10% of 50

Starting URL: http://www.calculator.net/

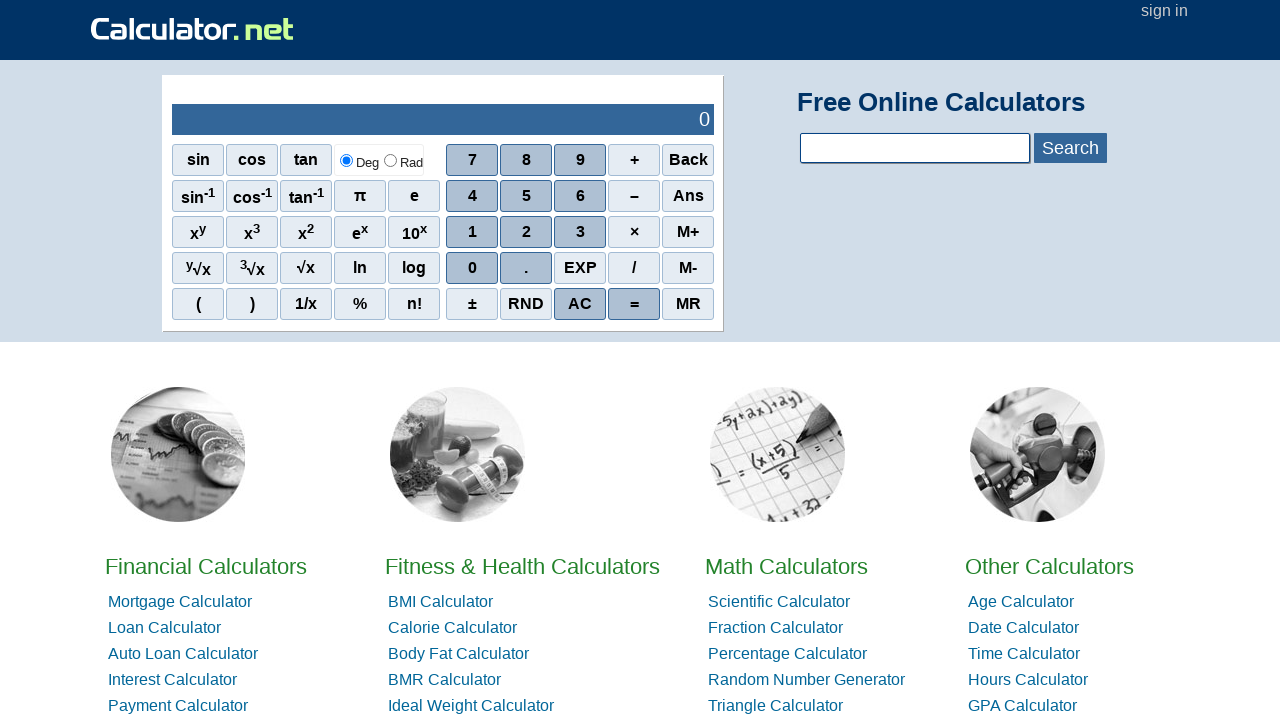

Clicked on Math Calculators section at (786, 566) on xpath=//*[@id="homelistwrap"]/div[3]/div[2]/a
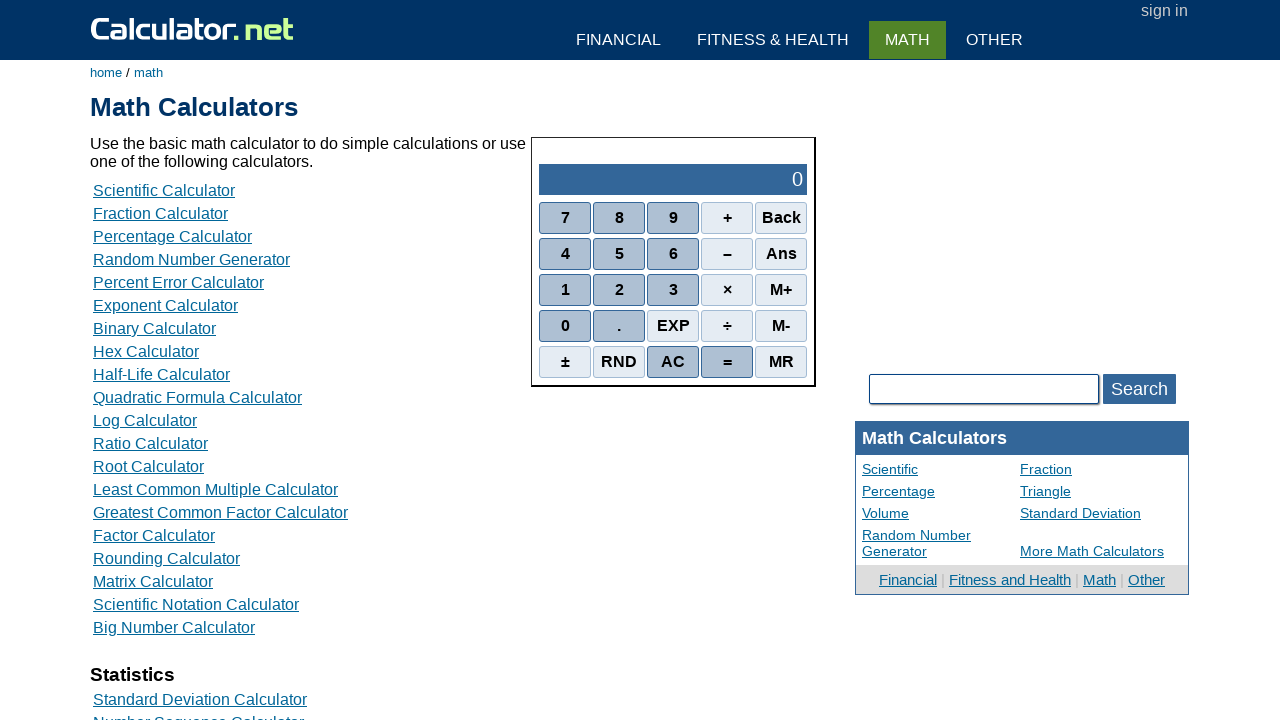

Clicked on Percentage Calculator at (172, 236) on xpath=//*[@id="content"]/table[2]/tbody/tr/td/div[3]/a
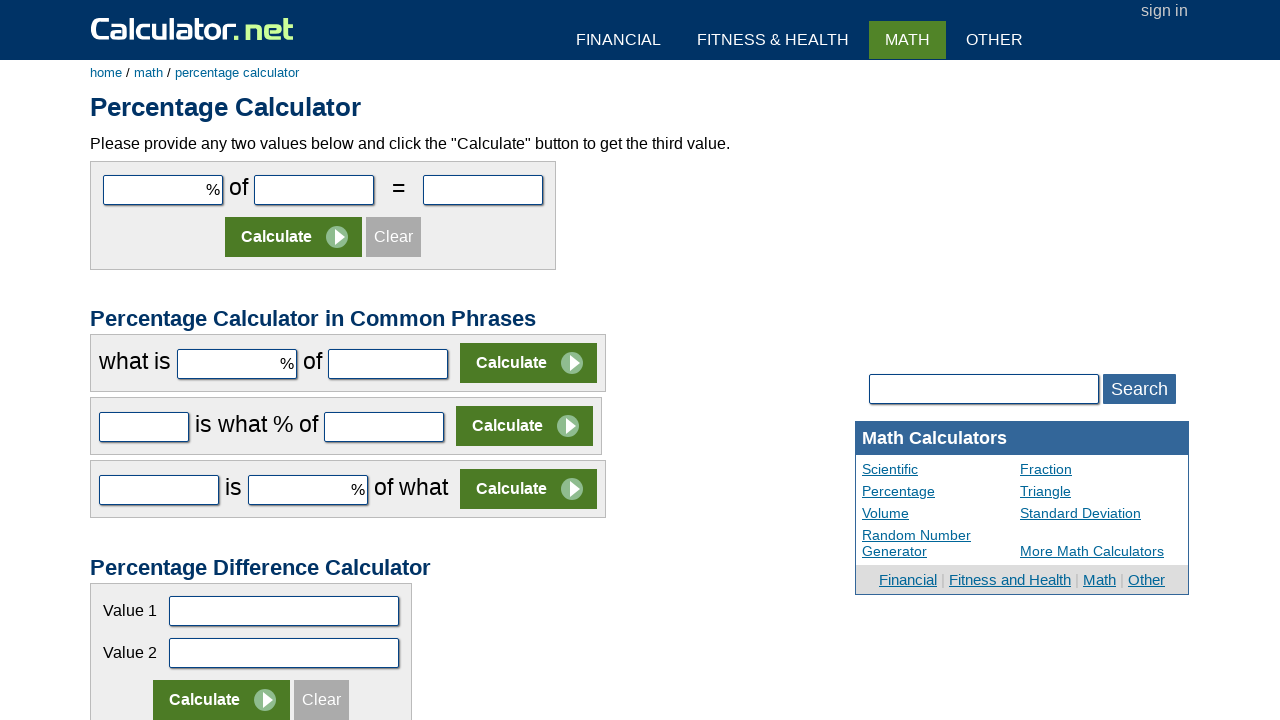

Entered first value: 10 on #cpar1
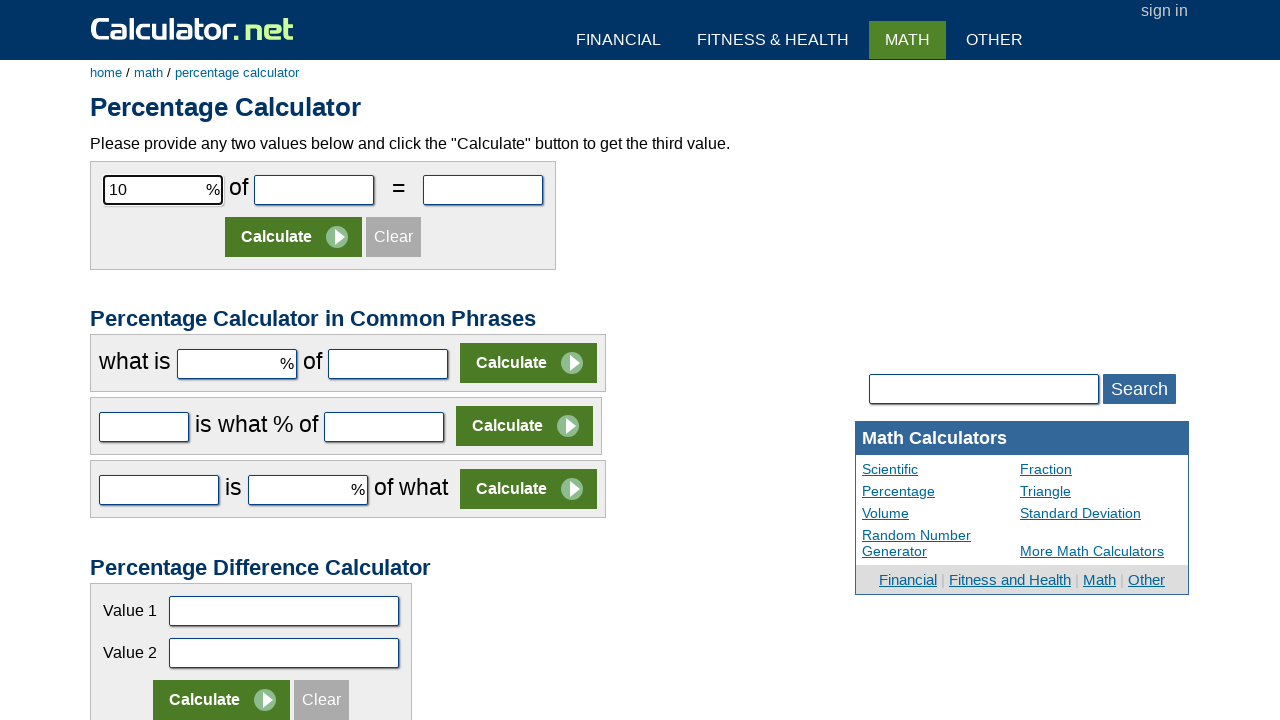

Entered second value: 50 on #cpar2
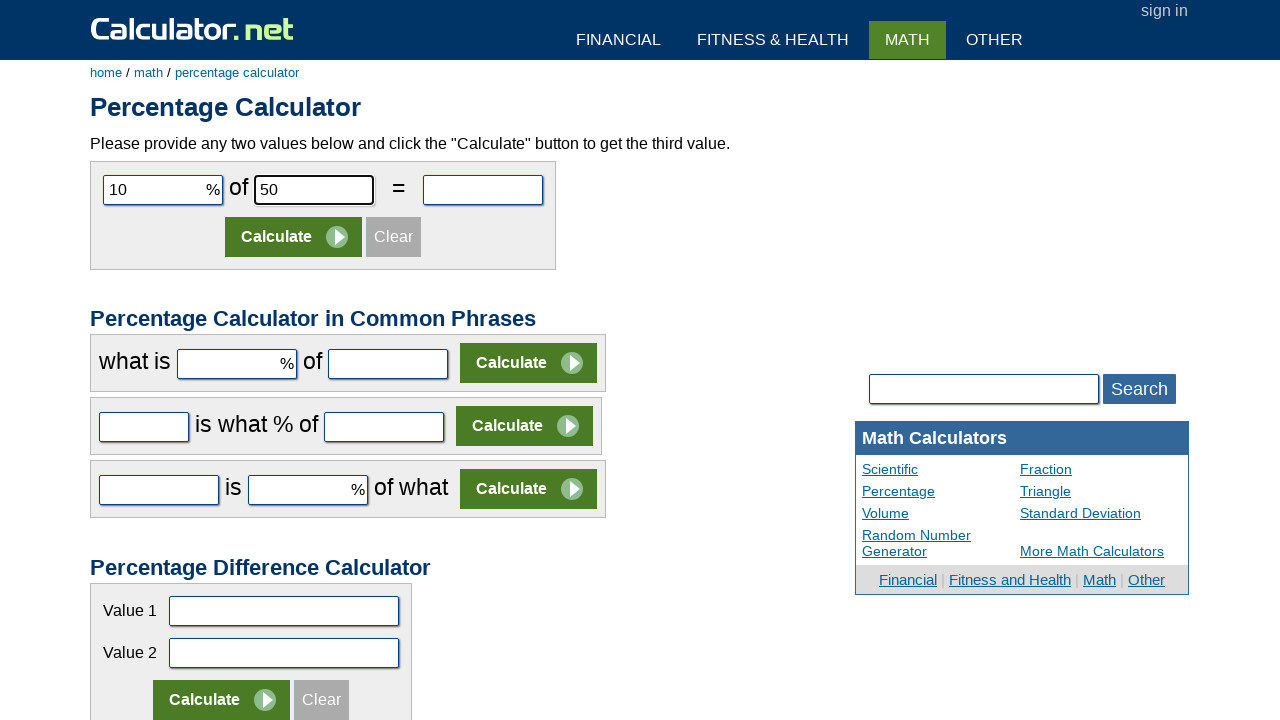

Clicked Calculate button at (294, 237) on xpath=//*[@id="content"]/form[1]/table/tbody/tr[2]/td/input[2]
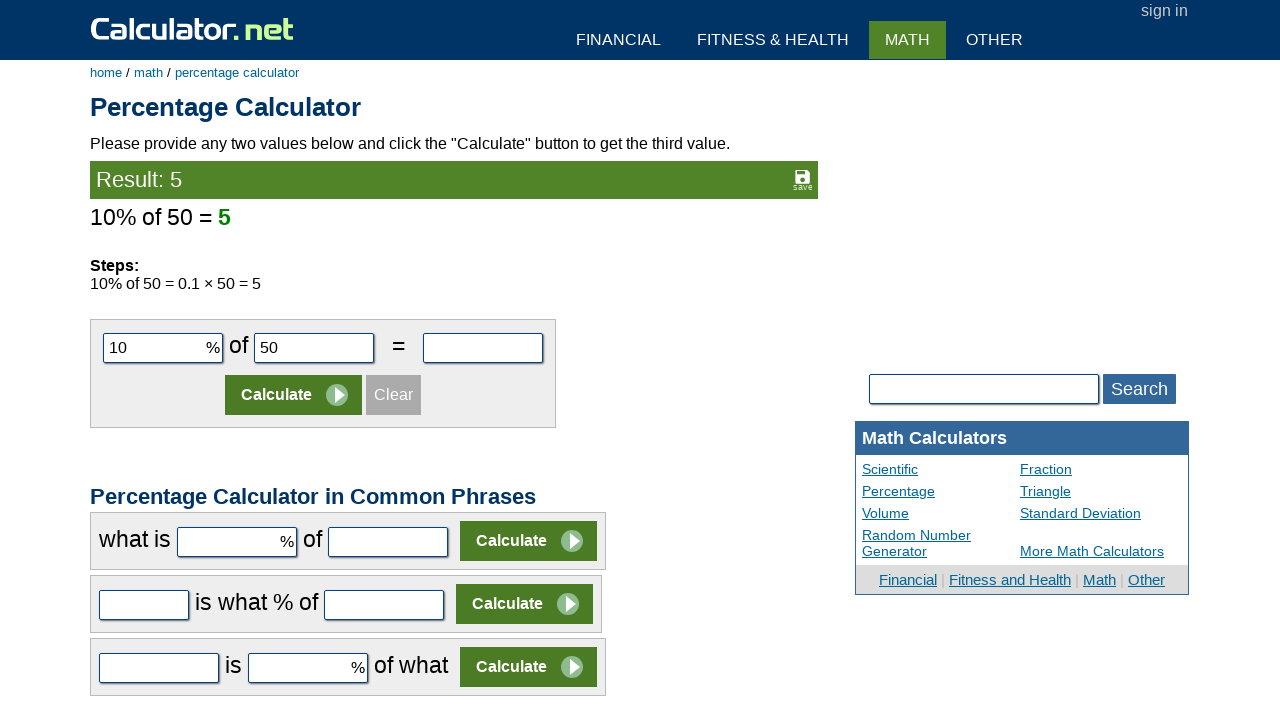

Waited for result to appear
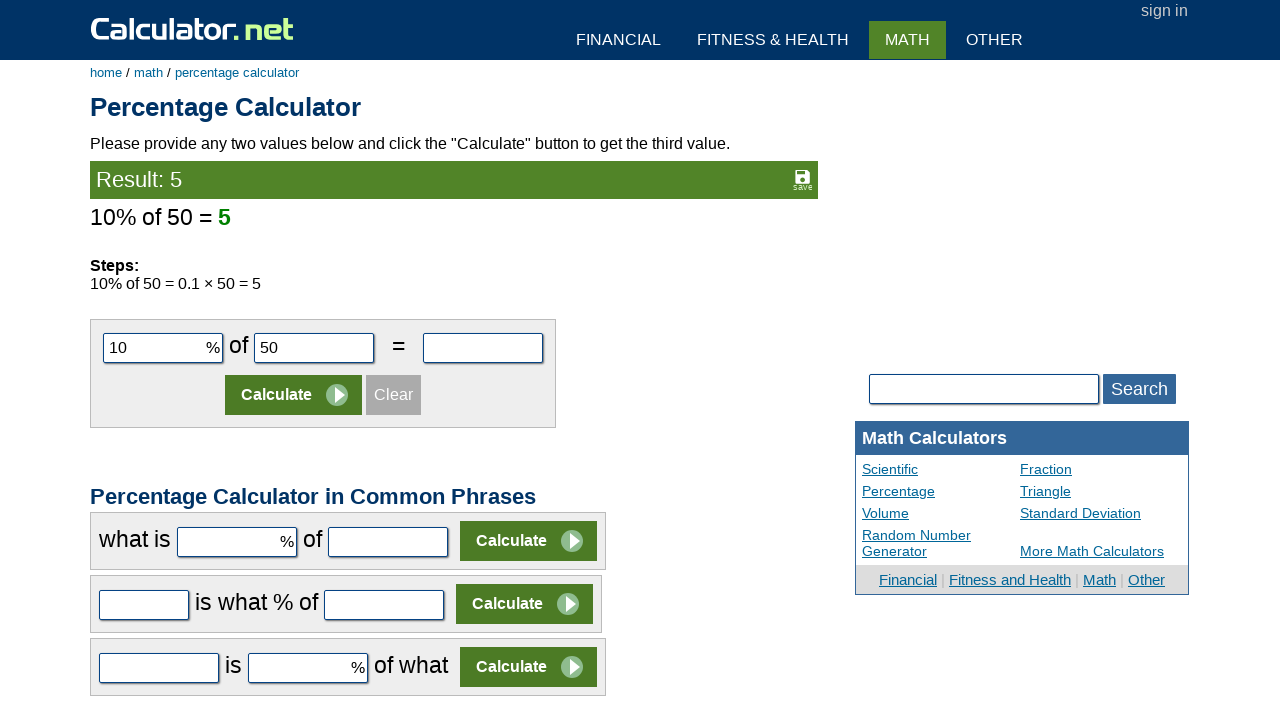

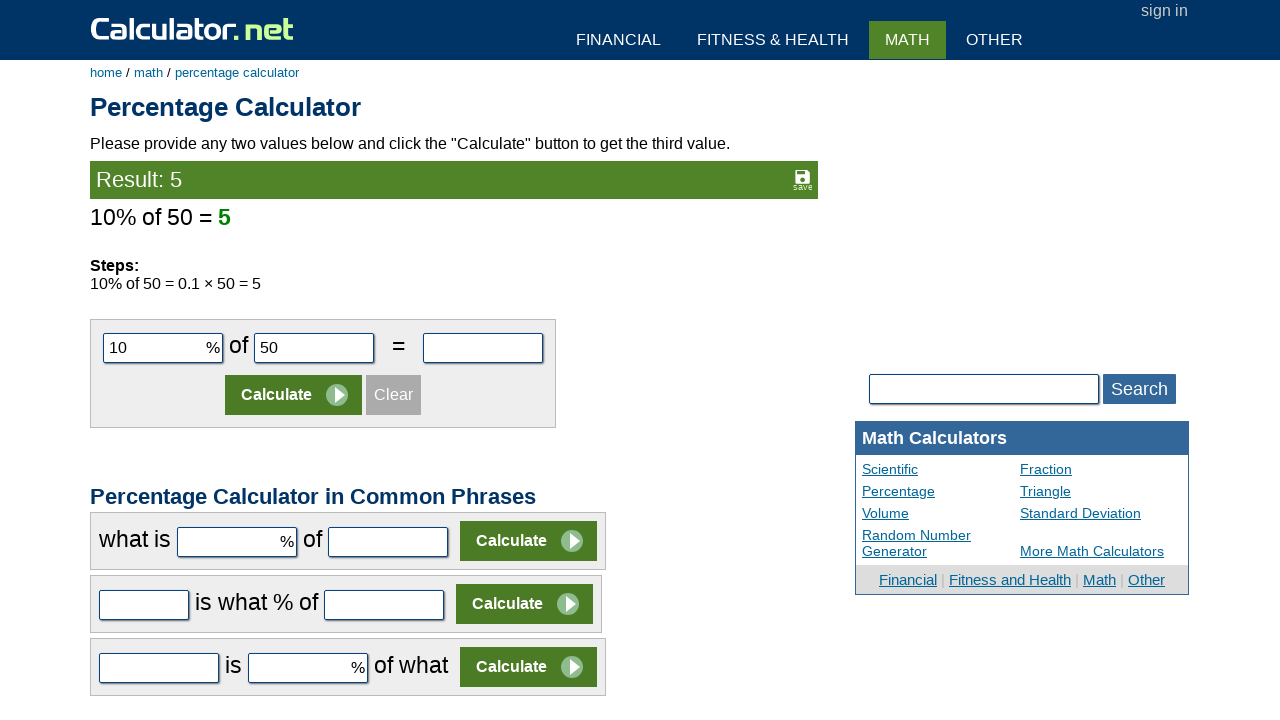